Tests checkbox functionality by locating all sports checkboxes on the page and clicking each one that is not already selected

Starting URL: http://www.tizag.com/htmlT/htmlcheckboxes.php

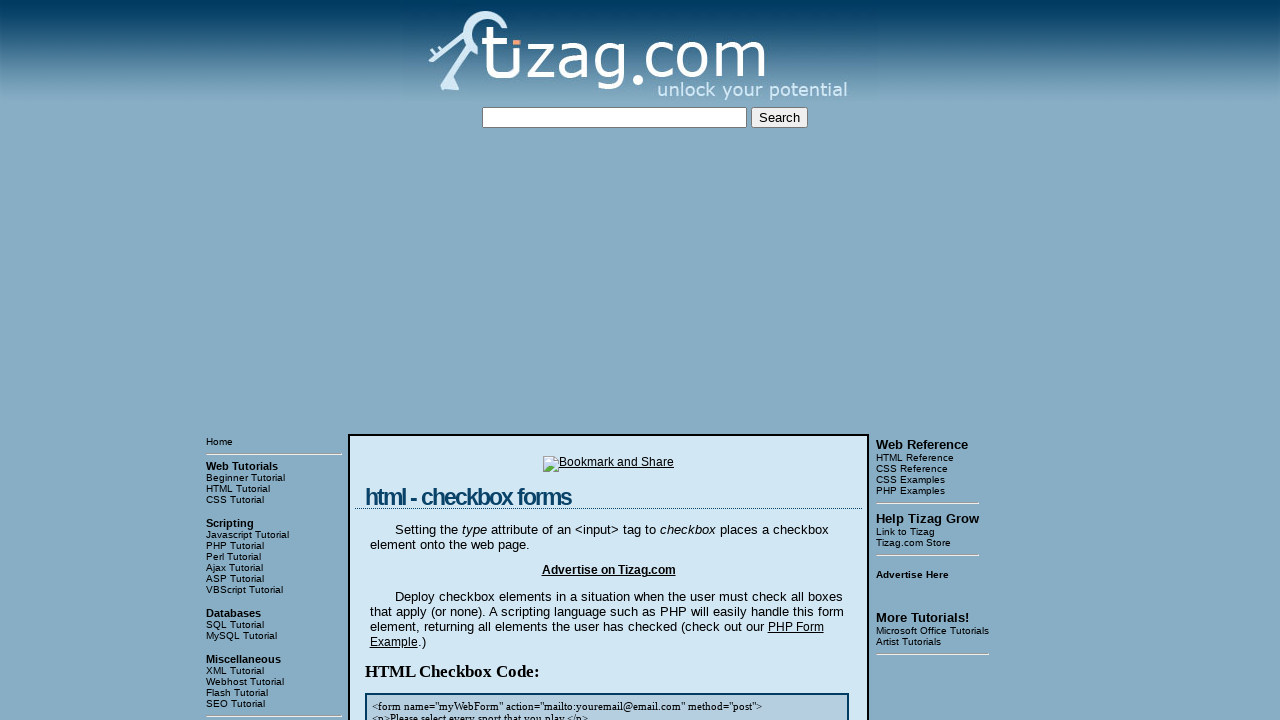

Waited for checkbox display block to load
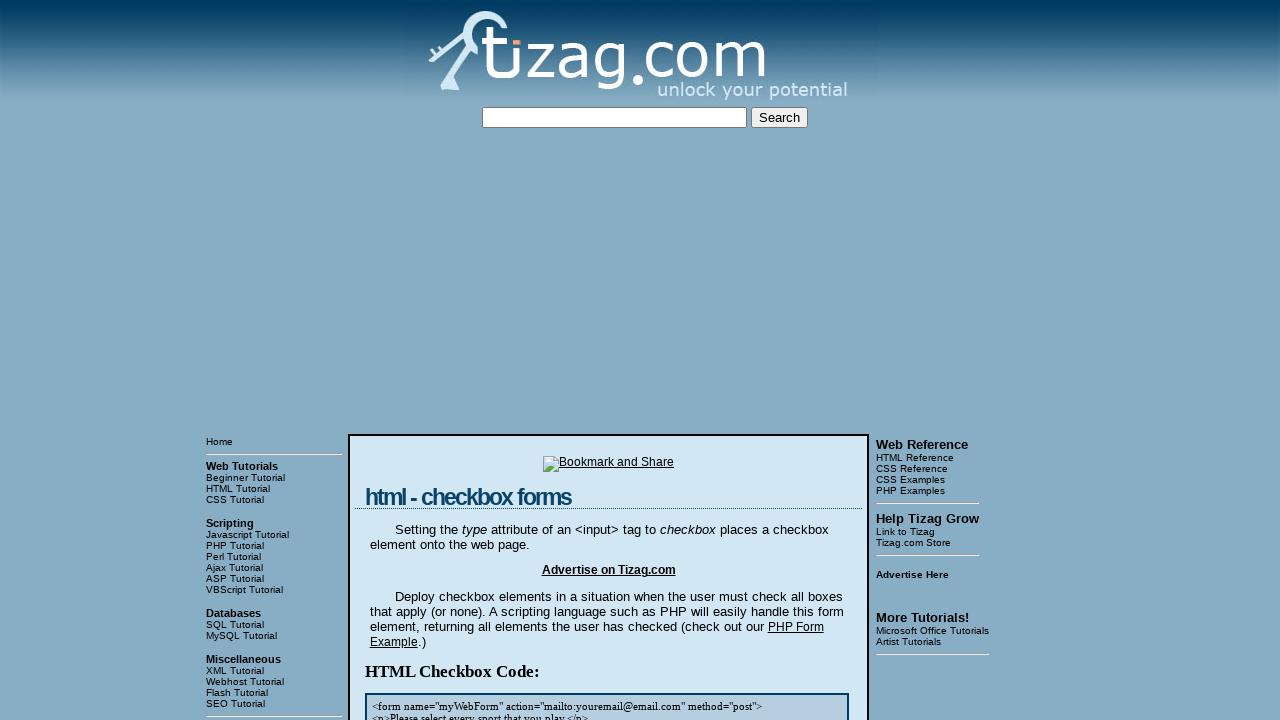

Located all sports checkboxes on the page
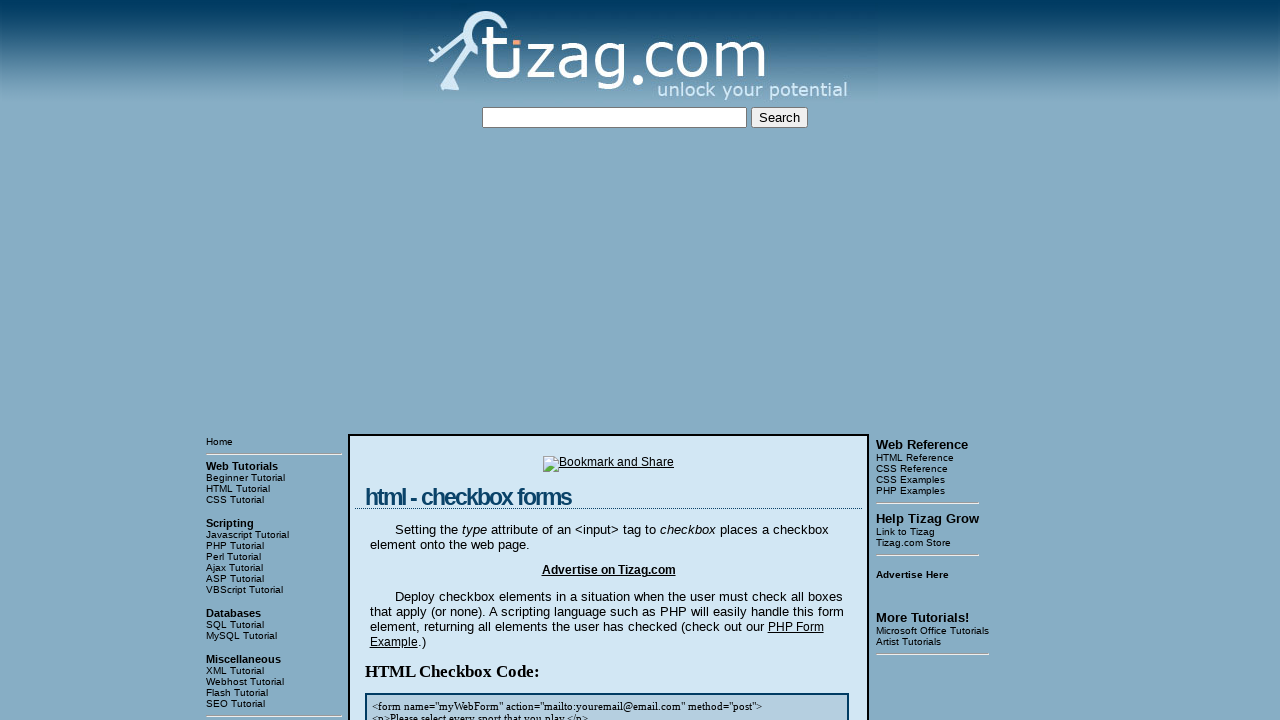

Clicked an unchecked sports checkbox at (422, 360) on div.display >> nth=0 >> input[name='sports'] >> nth=0
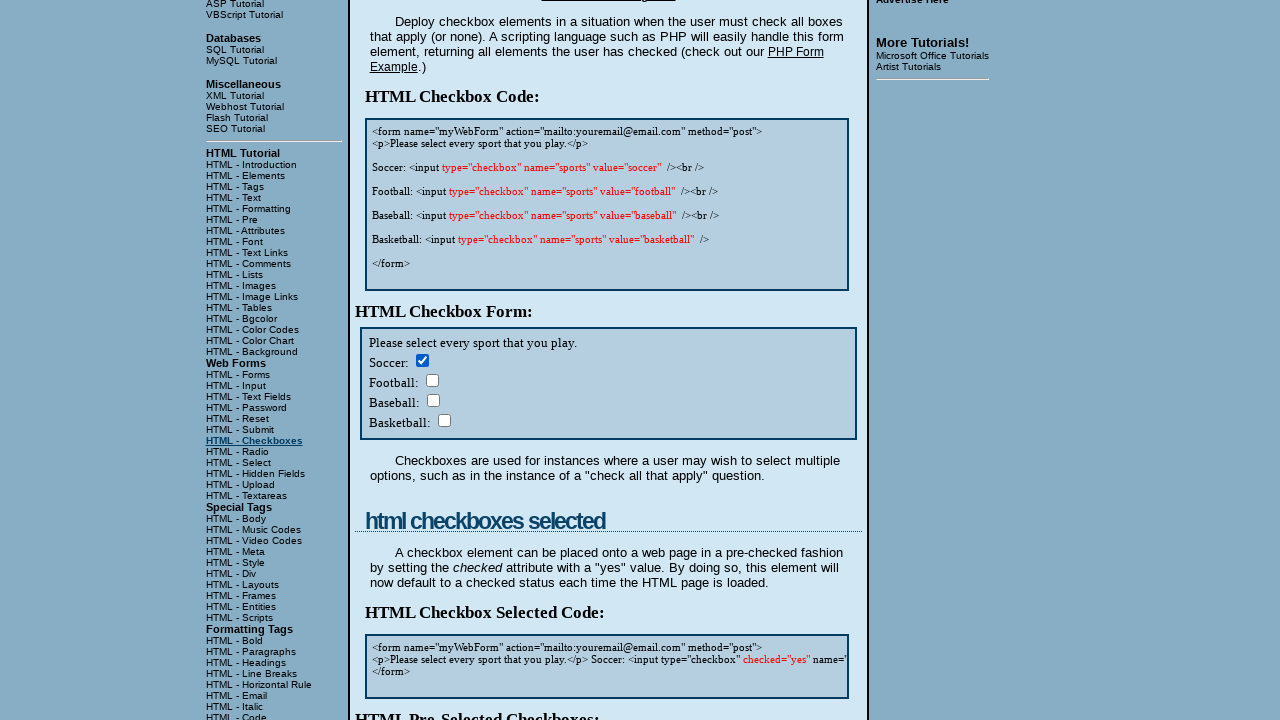

Clicked an unchecked sports checkbox at (432, 380) on div.display >> nth=0 >> input[name='sports'] >> nth=1
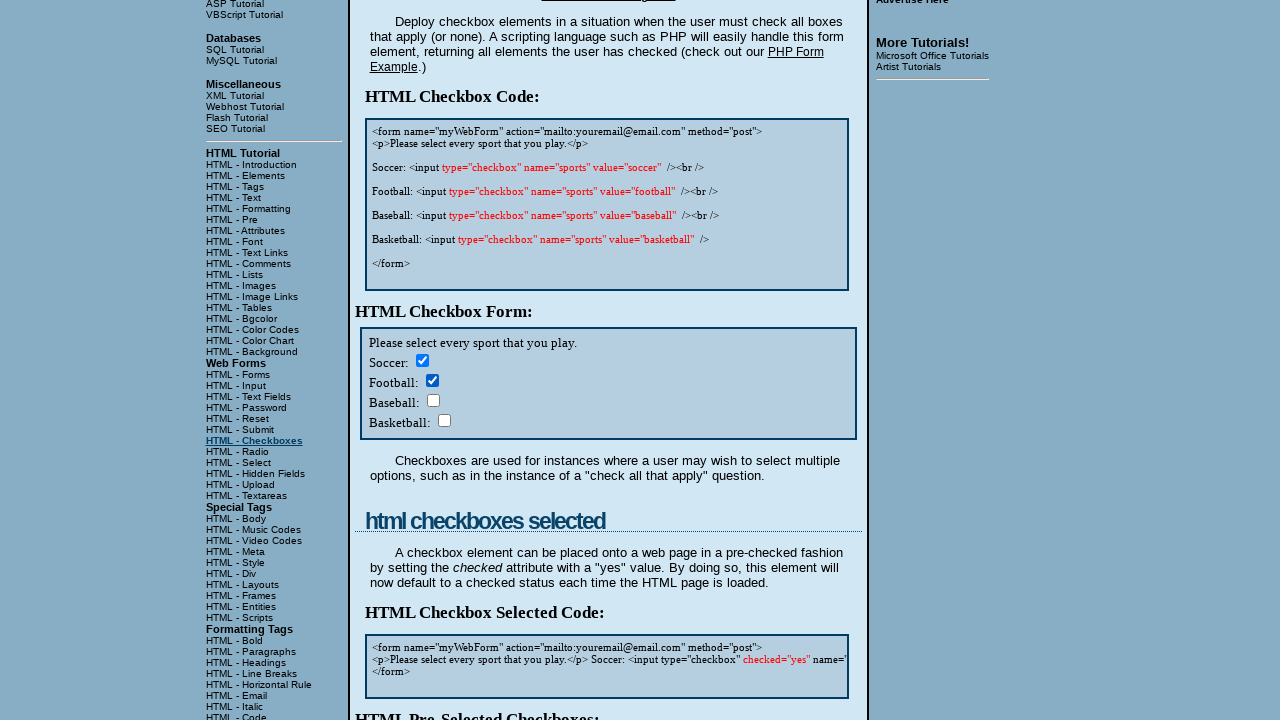

Clicked an unchecked sports checkbox at (433, 400) on div.display >> nth=0 >> input[name='sports'] >> nth=2
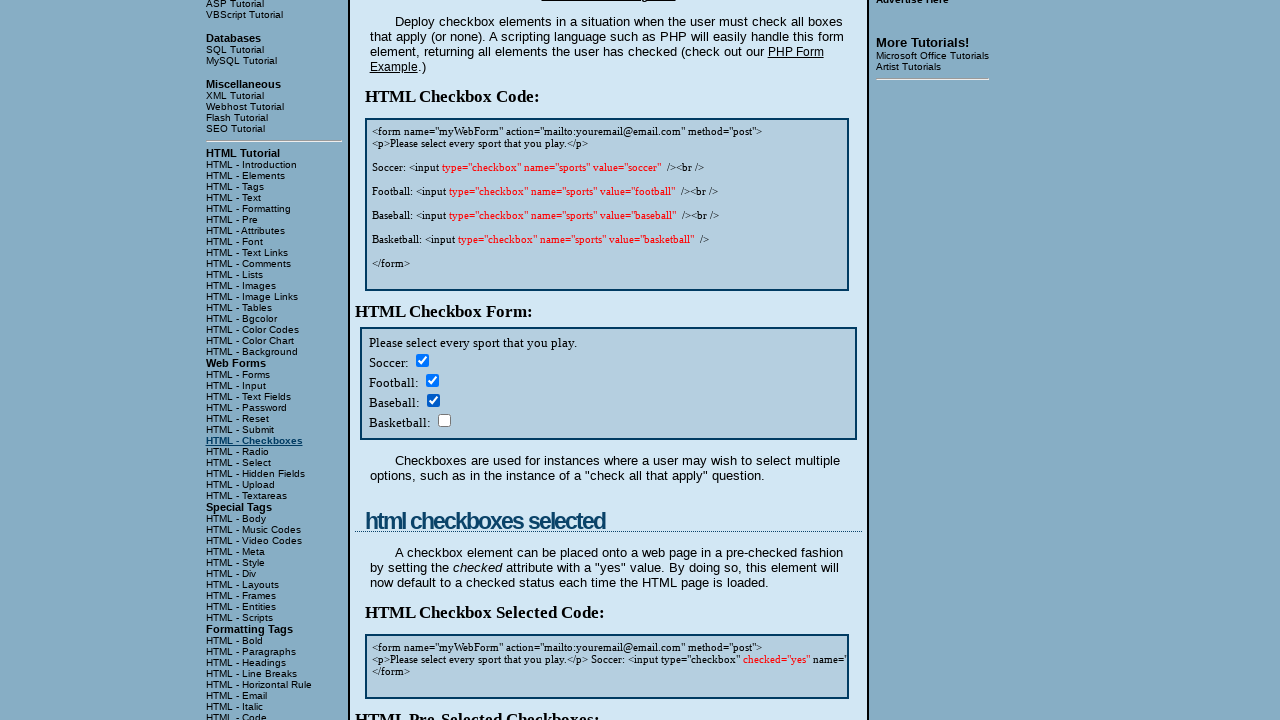

Clicked an unchecked sports checkbox at (444, 420) on div.display >> nth=0 >> input[name='sports'] >> nth=3
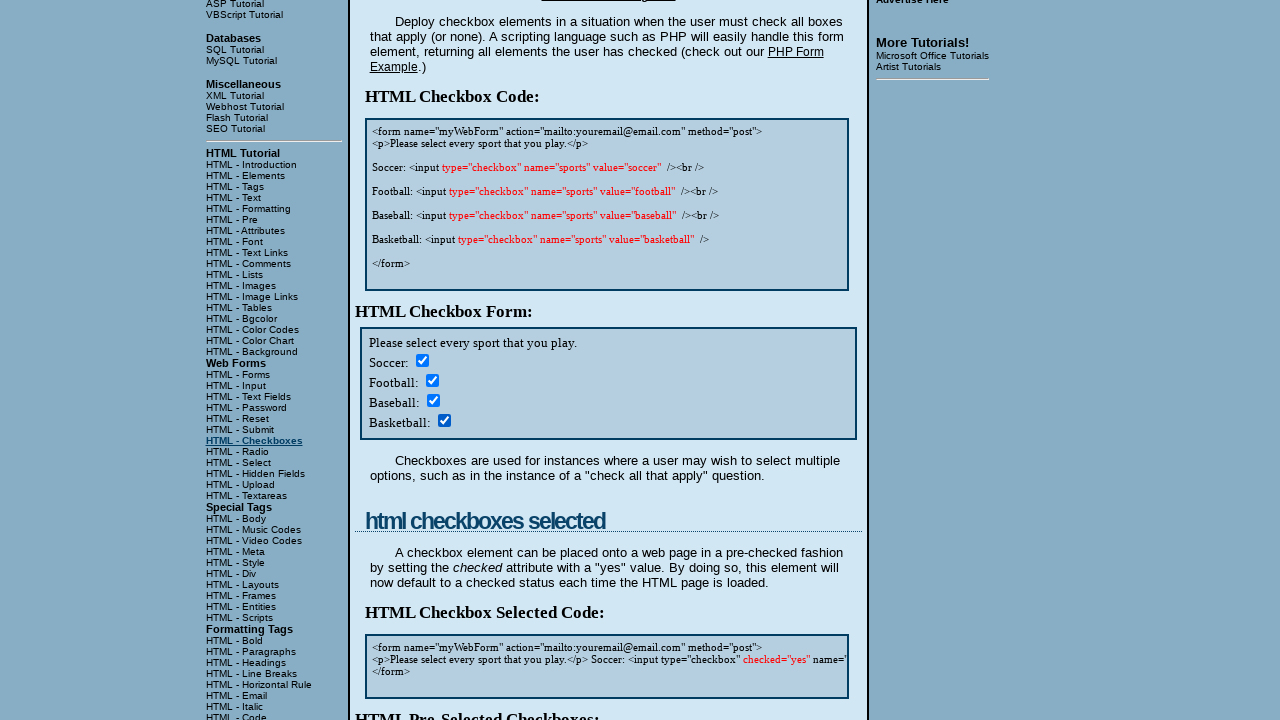

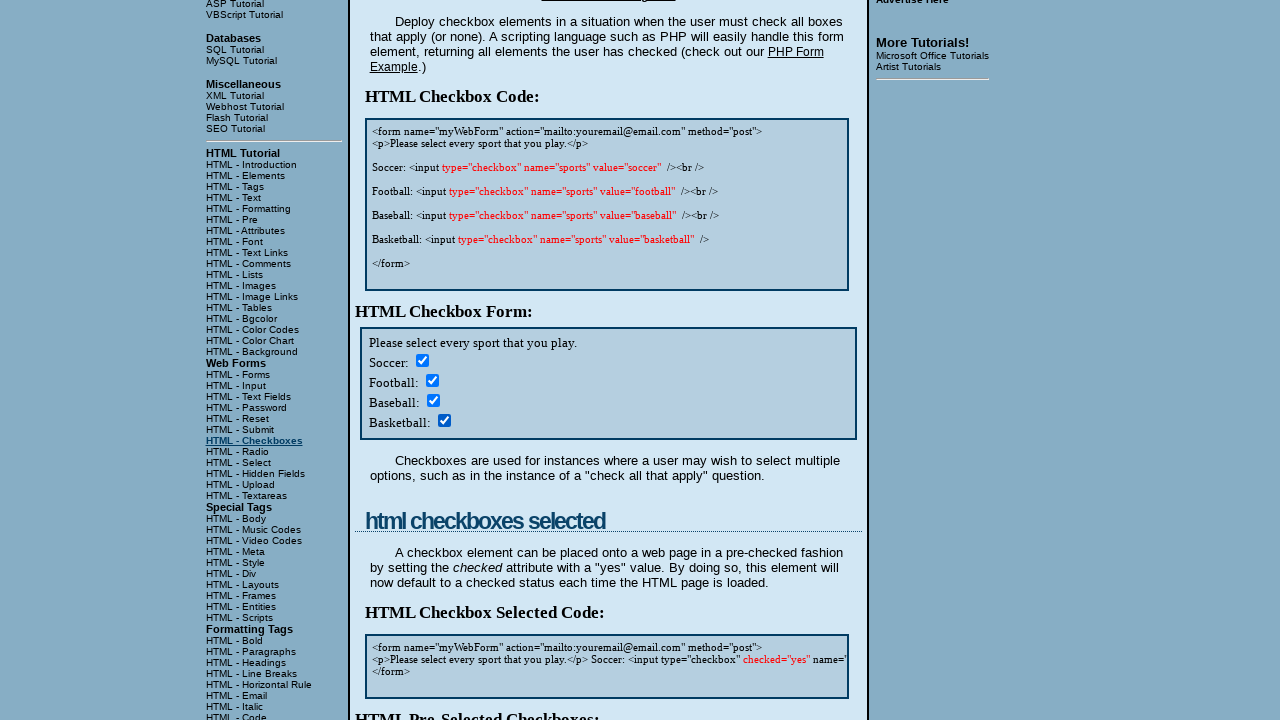